Tests web table sorting functionality by clicking on a column header to sort, verifying the sort order is correct, then paginating through the table to find a specific item ("Rice").

Starting URL: https://rahulshettyacademy.com/seleniumPractise/#/offers

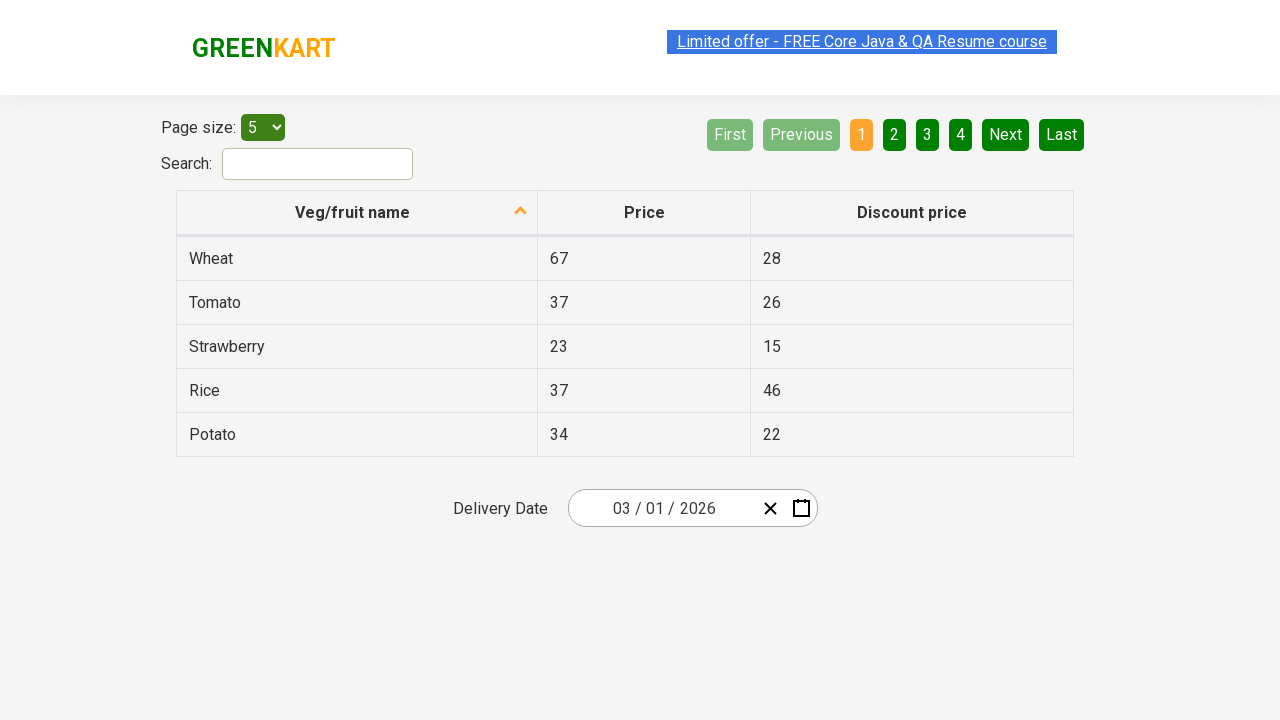

Clicked first column header to sort table at (357, 213) on xpath=//tr/th[1]
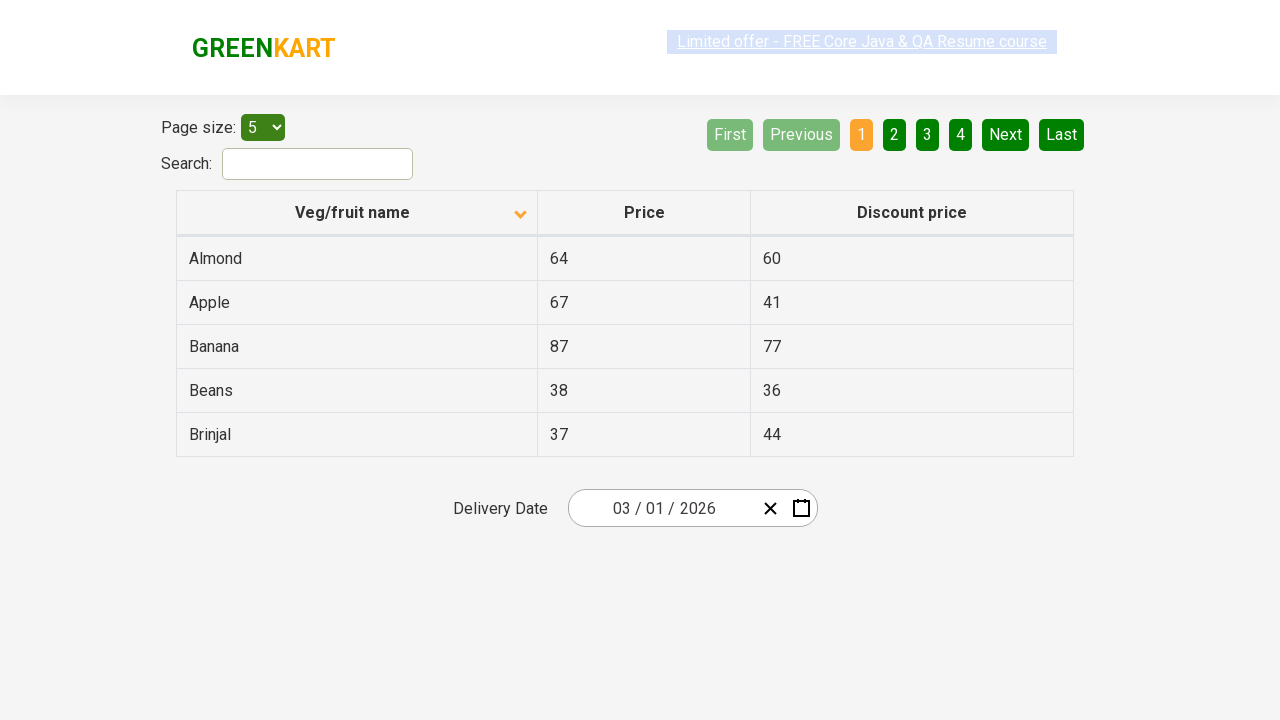

Table cells loaded and visible
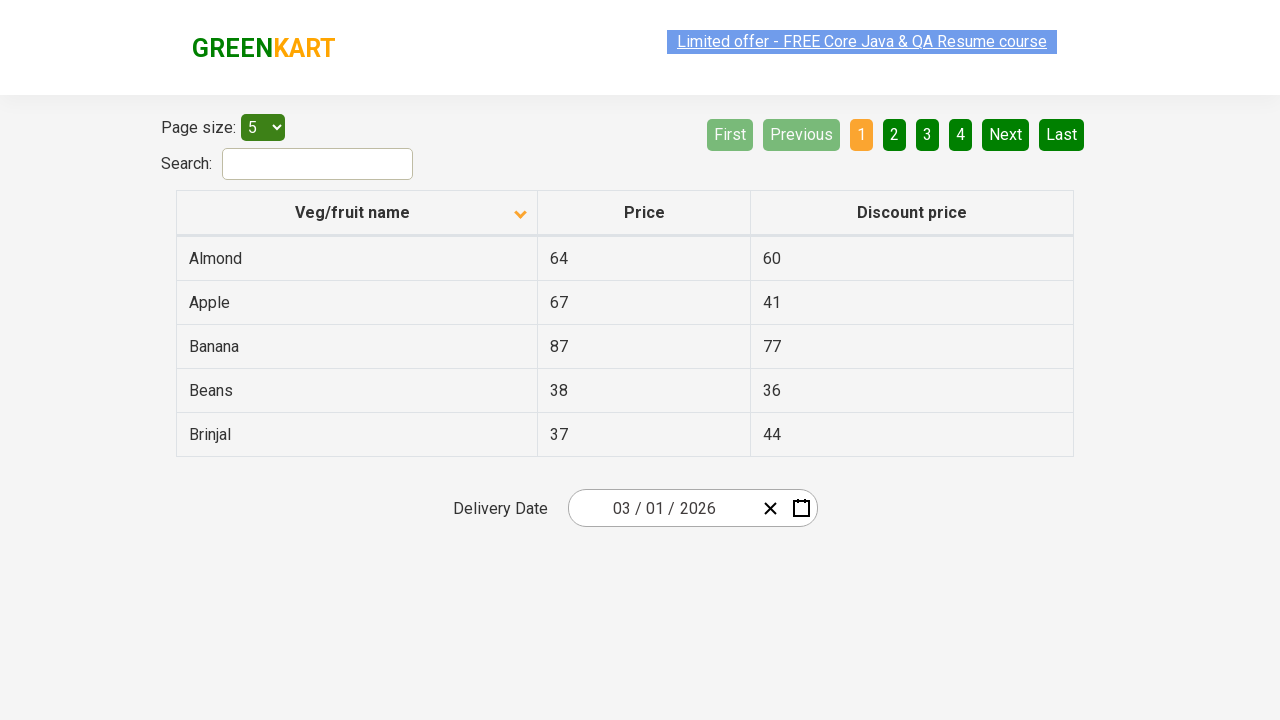

Captured all first column cell values
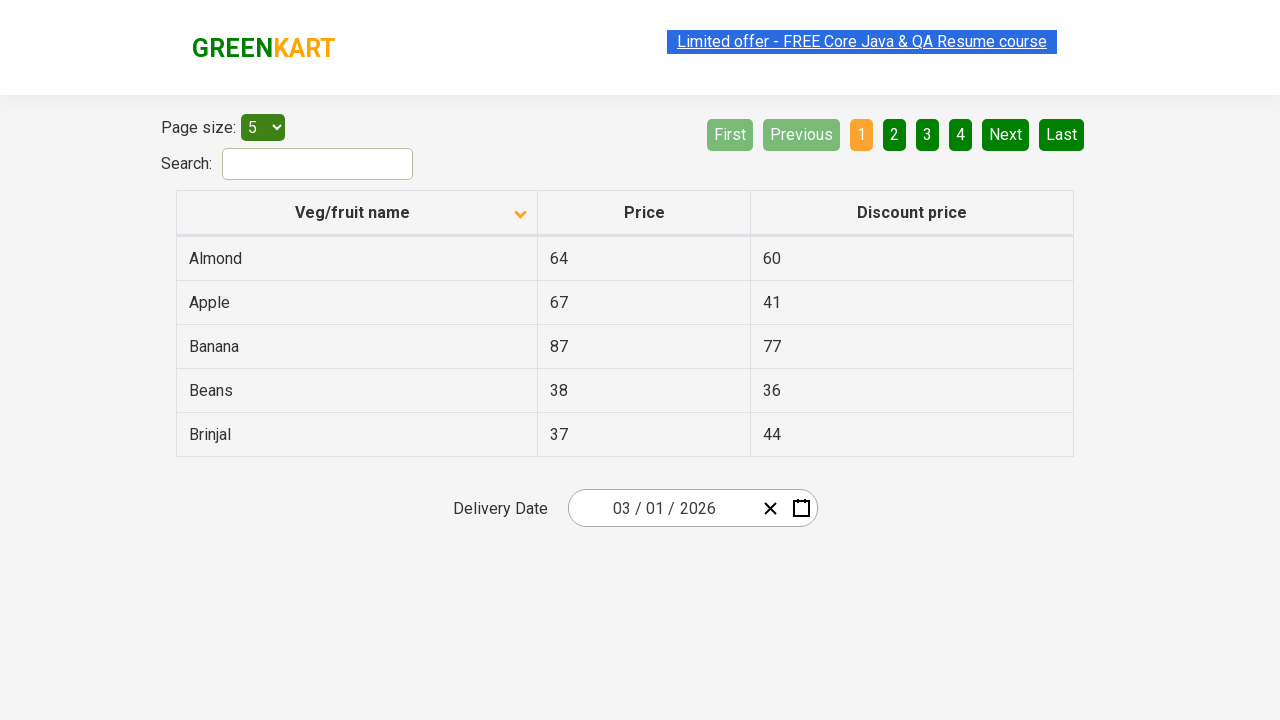

Verified table is sorted in ascending order
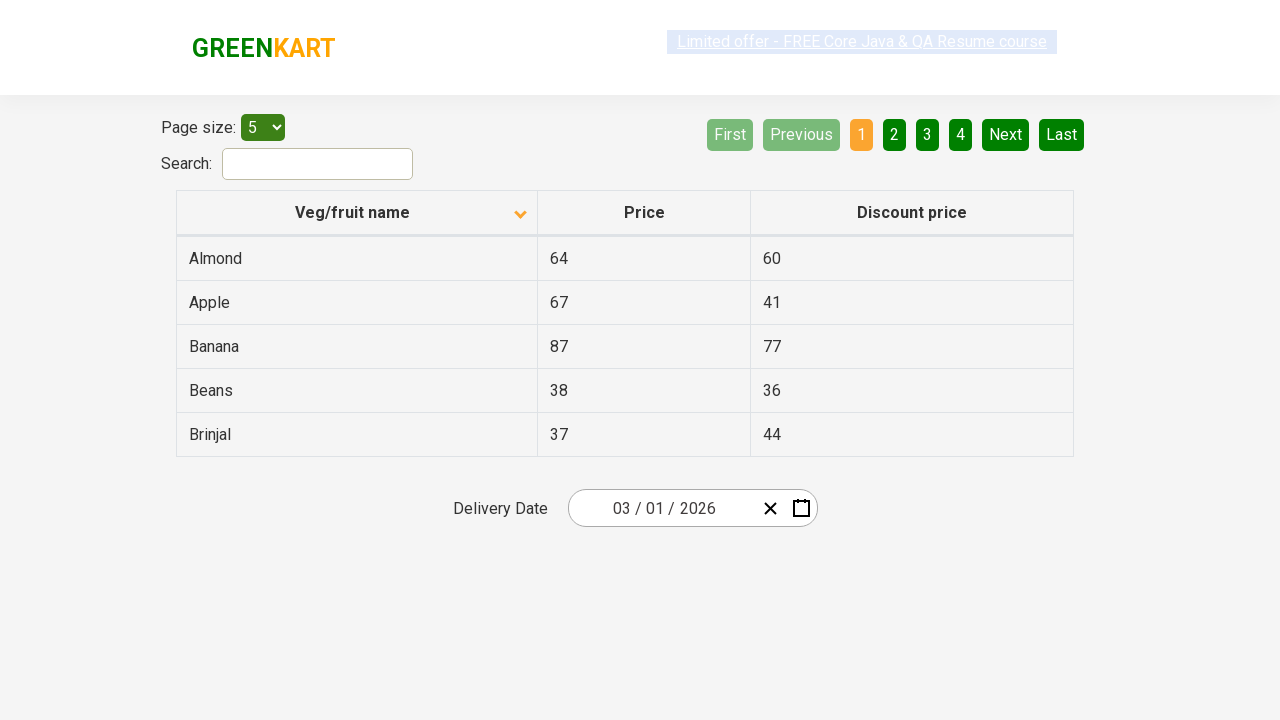

Clicked Next button to paginate to next page at (1006, 134) on [aria-label='Next']
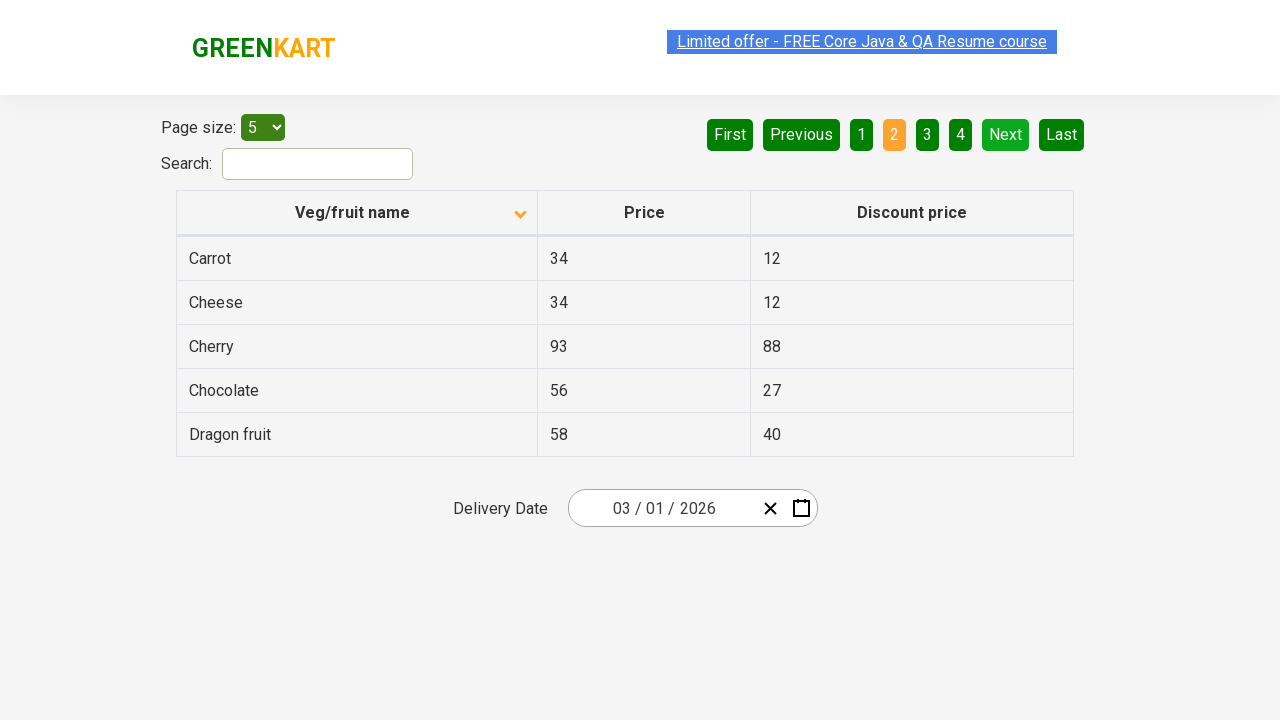

Waited for page transition to complete
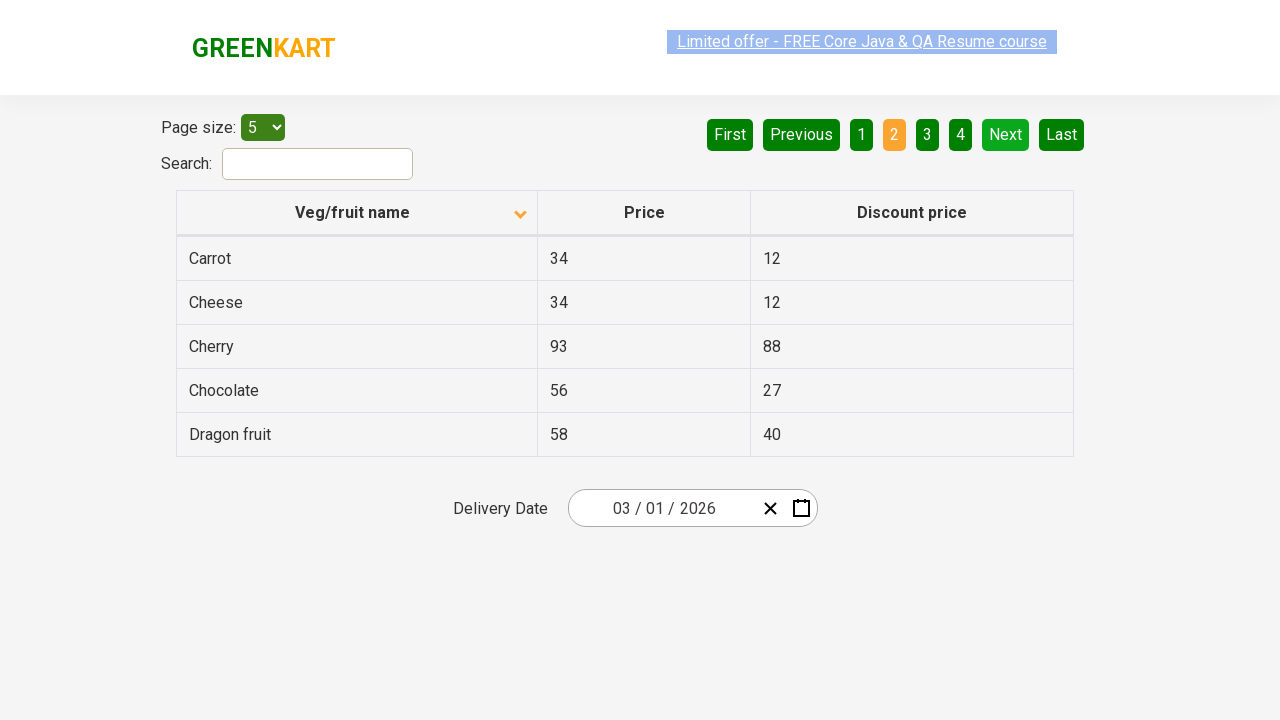

Clicked Next button to paginate to next page at (1006, 134) on [aria-label='Next']
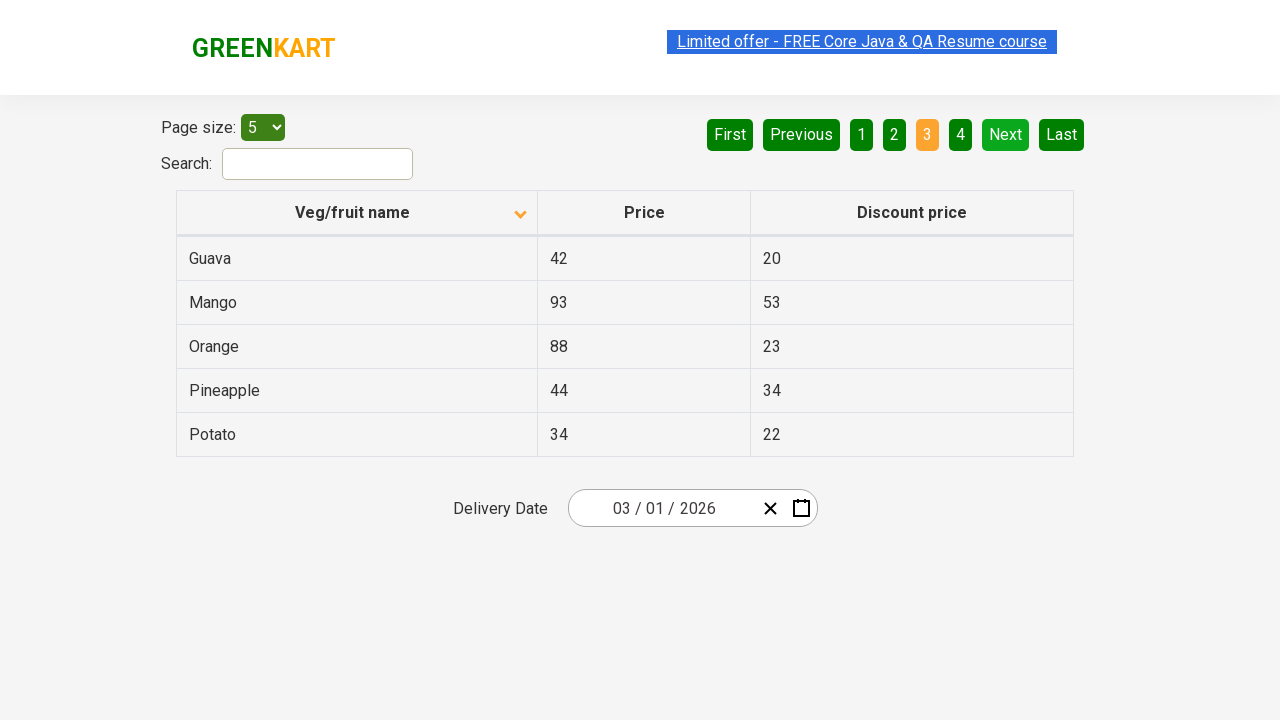

Waited for page transition to complete
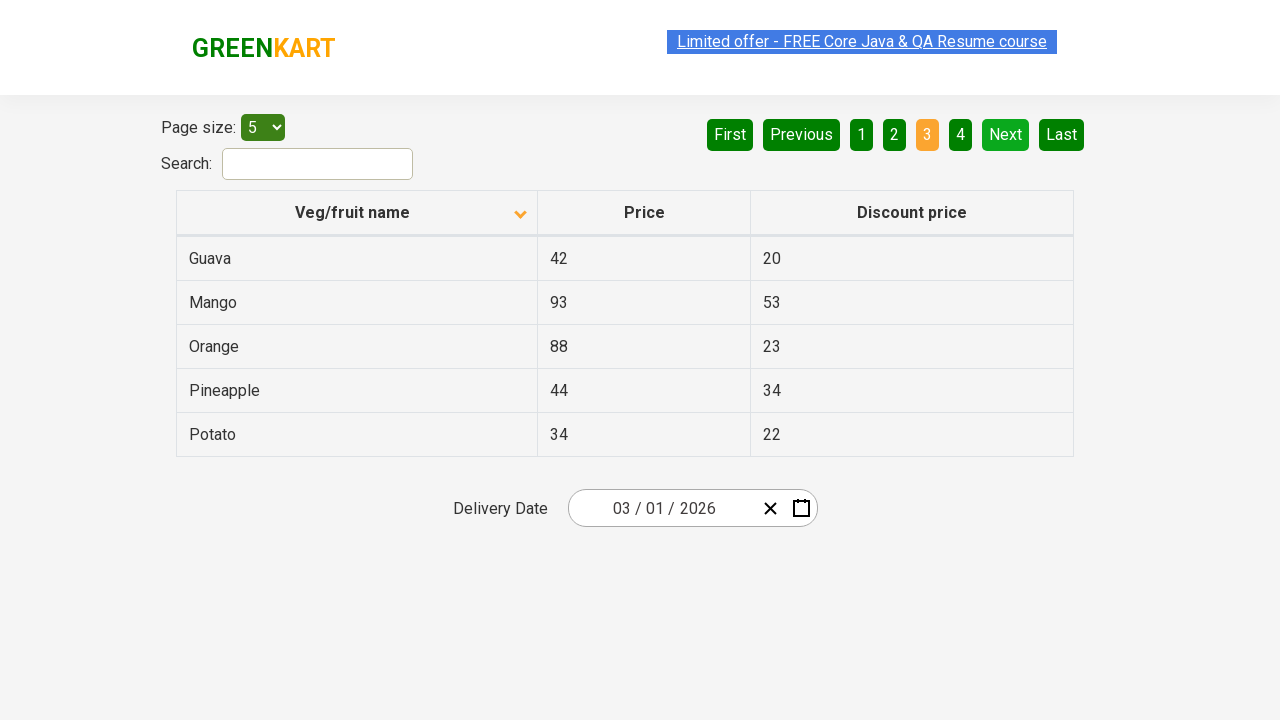

Clicked Next button to paginate to next page at (1006, 134) on [aria-label='Next']
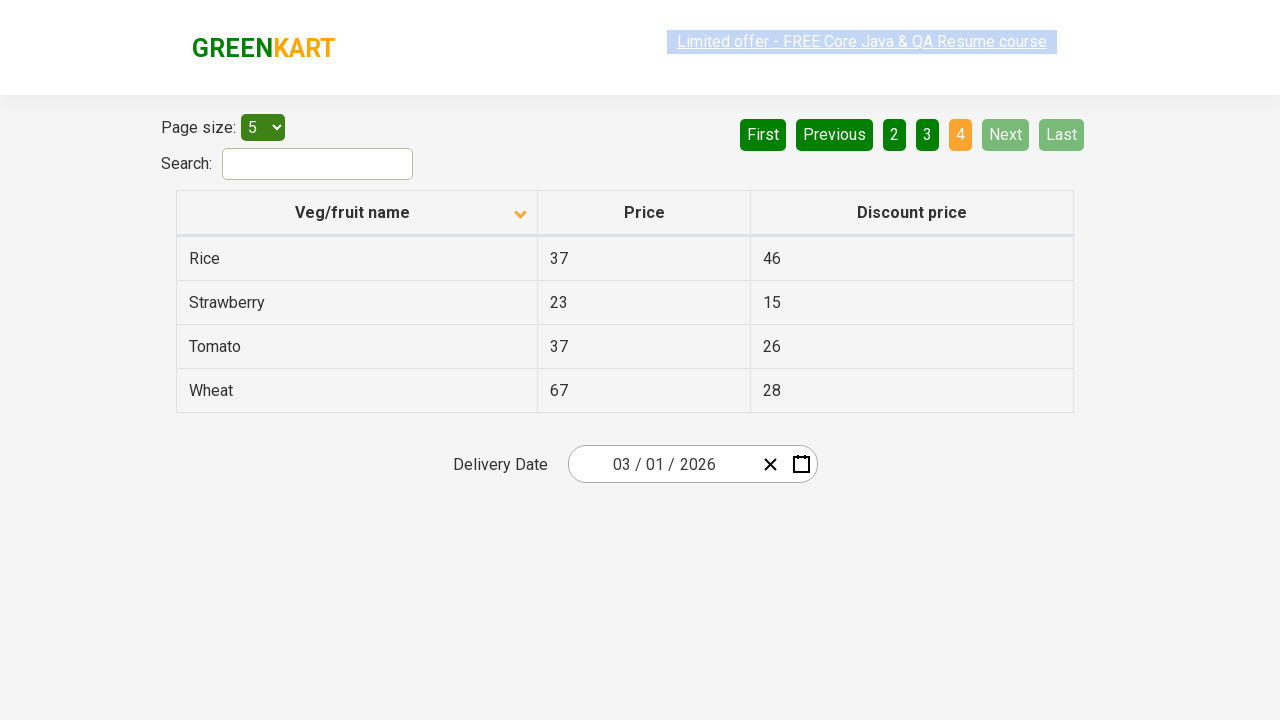

Waited for page transition to complete
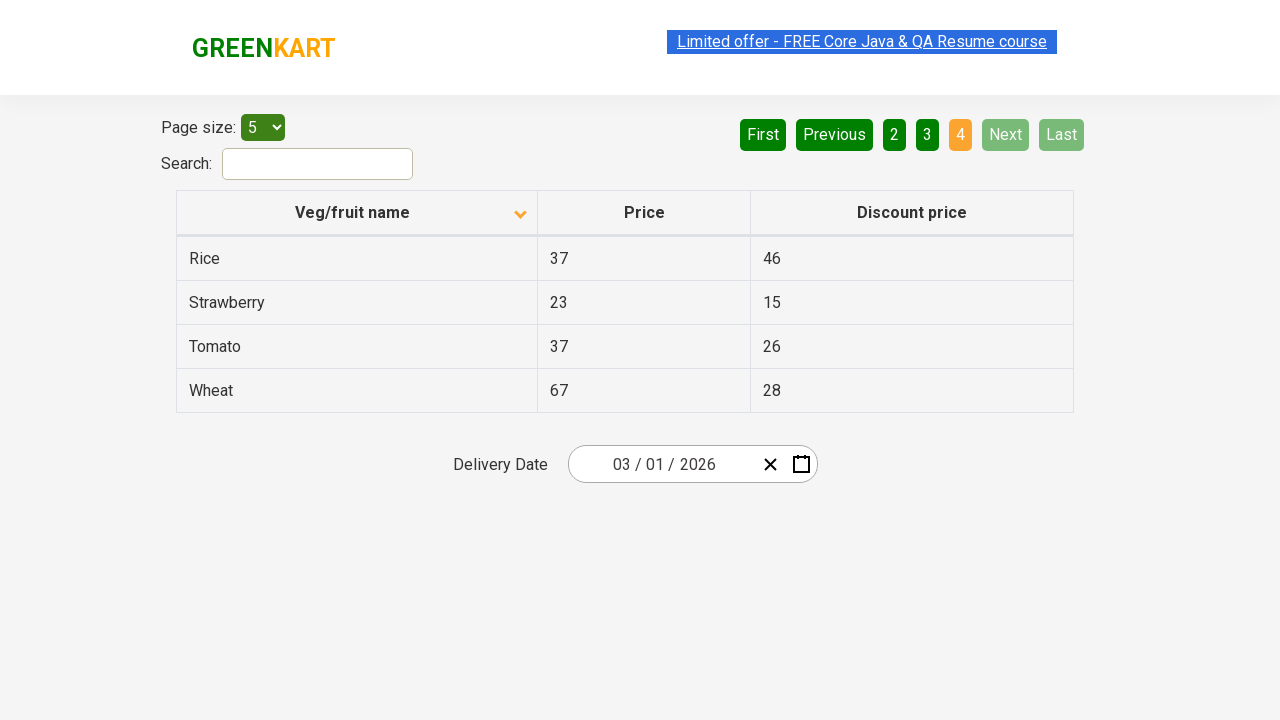

Found 'Rice' entry in table
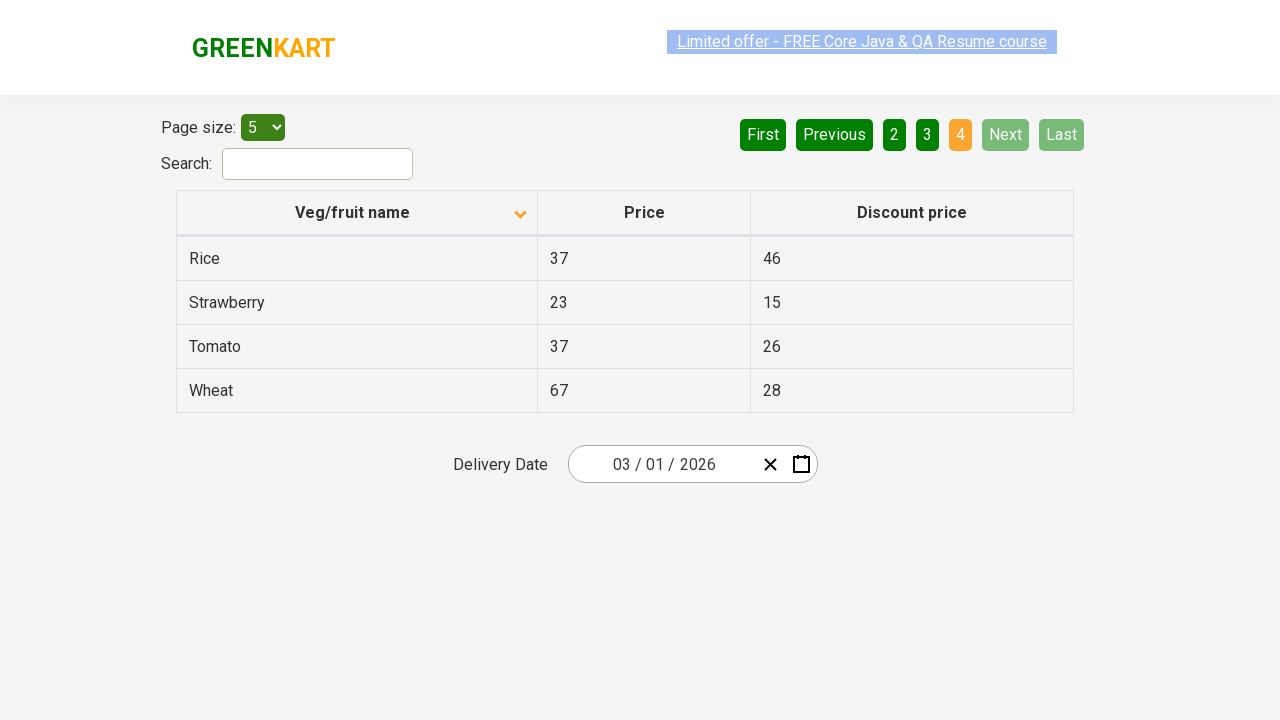

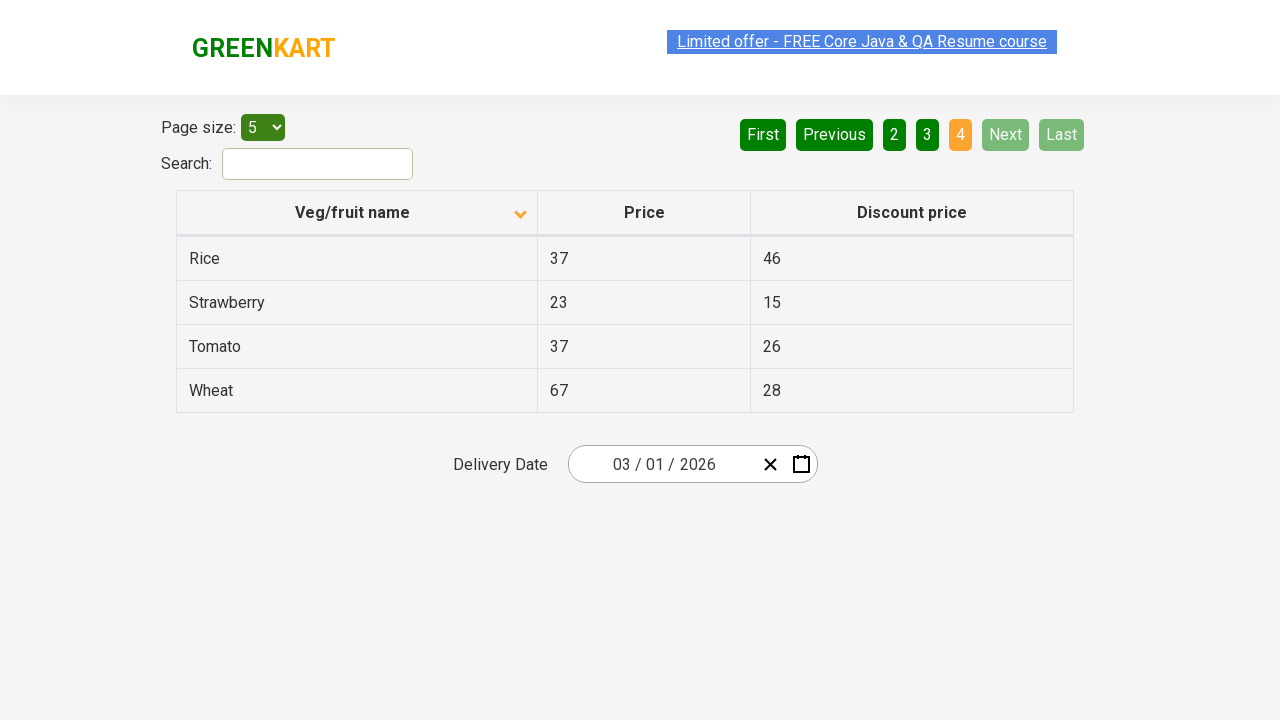